Tests that the complete all checkbox updates its state when individual items are completed or cleared

Starting URL: https://demo.playwright.dev/todomvc

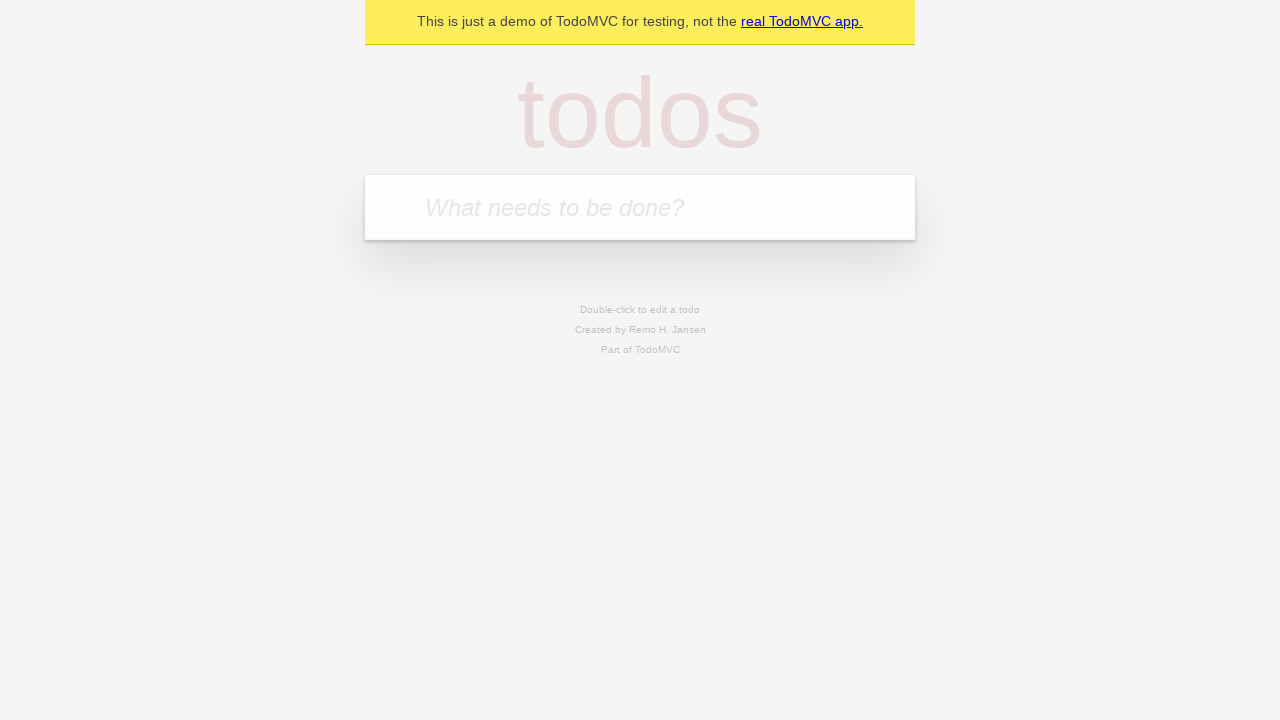

Filled new todo input with 'buy some cheese' on internal:attr=[placeholder="What needs to be done?"i]
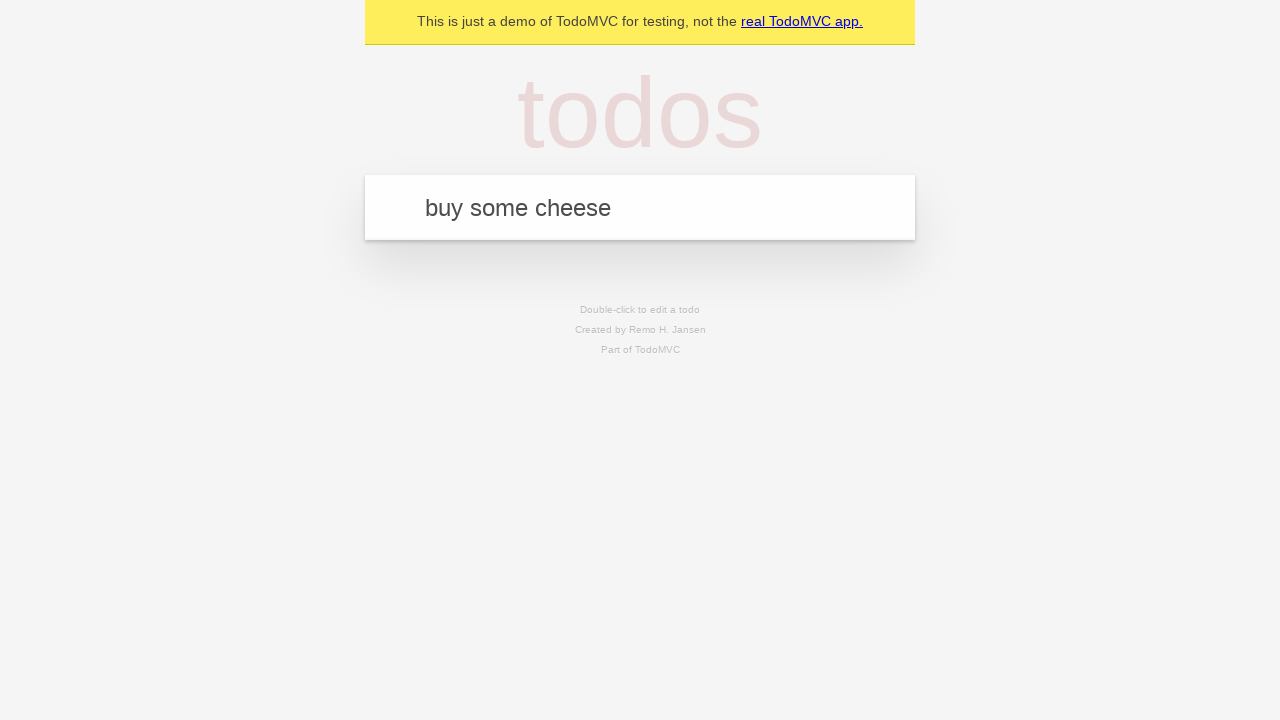

Pressed Enter to add 'buy some cheese' to the todo list on internal:attr=[placeholder="What needs to be done?"i]
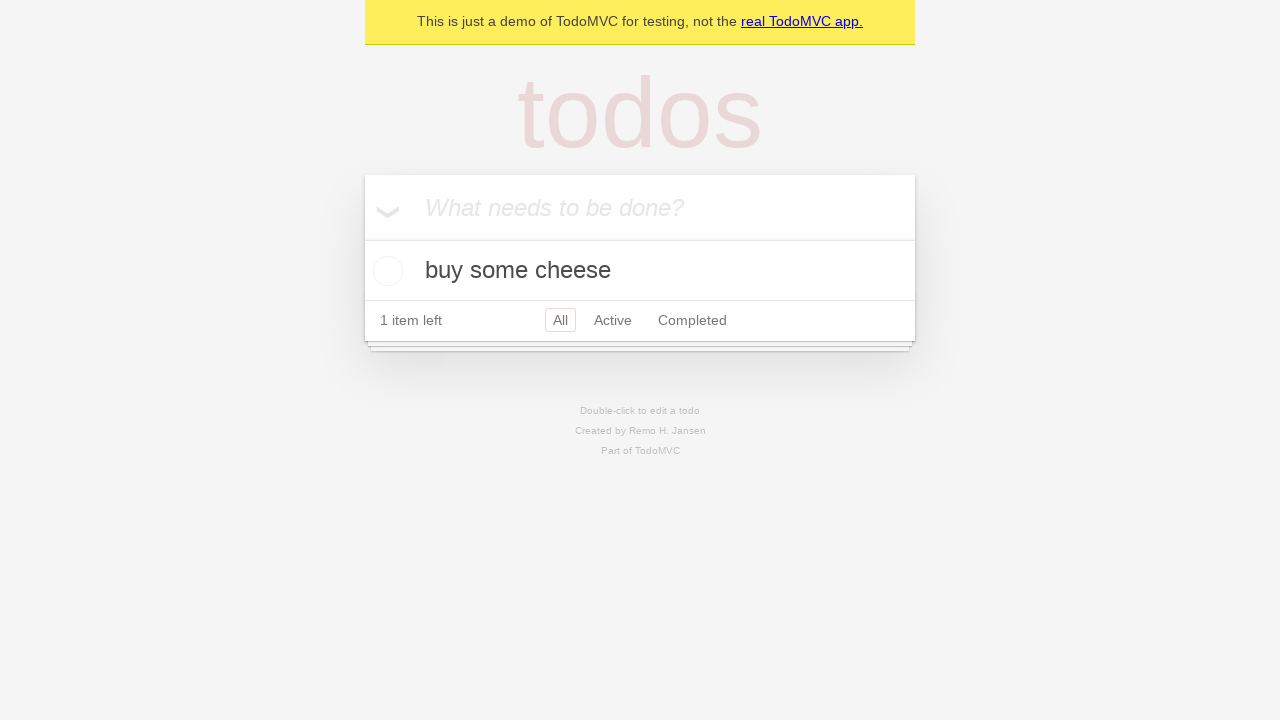

Filled new todo input with 'feed the cat' on internal:attr=[placeholder="What needs to be done?"i]
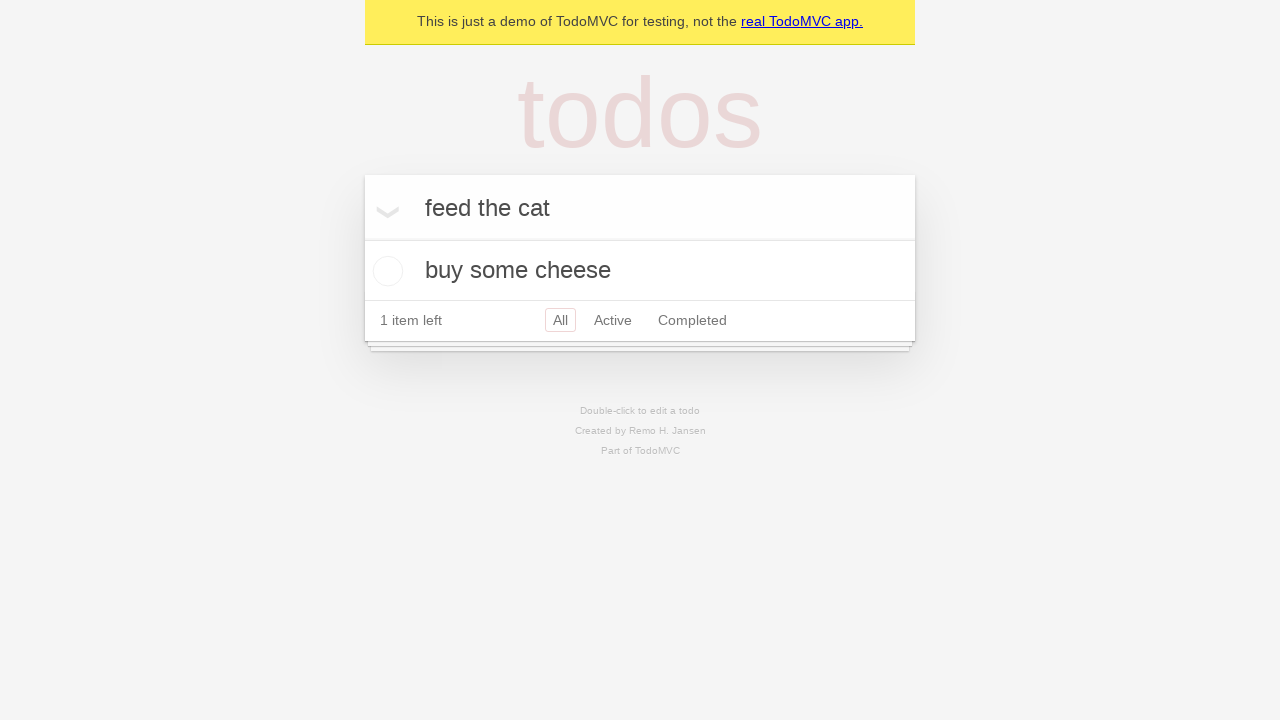

Pressed Enter to add 'feed the cat' to the todo list on internal:attr=[placeholder="What needs to be done?"i]
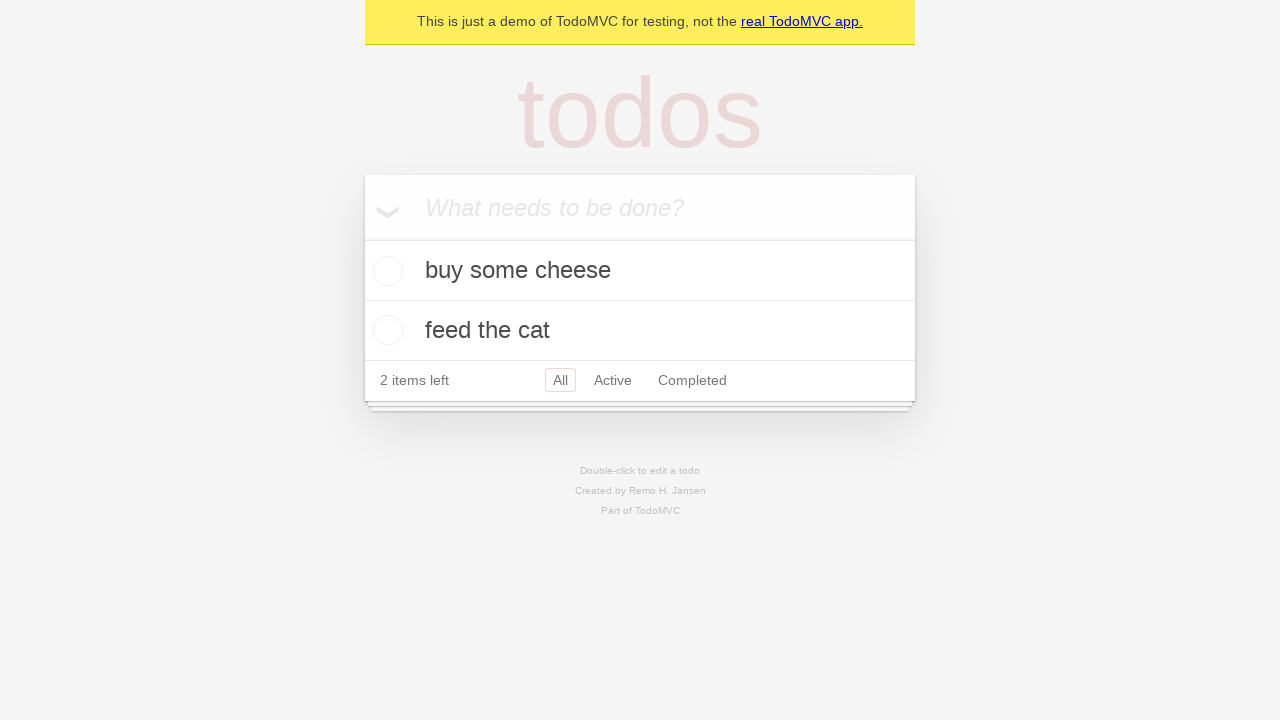

Filled new todo input with 'book a doctors appointment' on internal:attr=[placeholder="What needs to be done?"i]
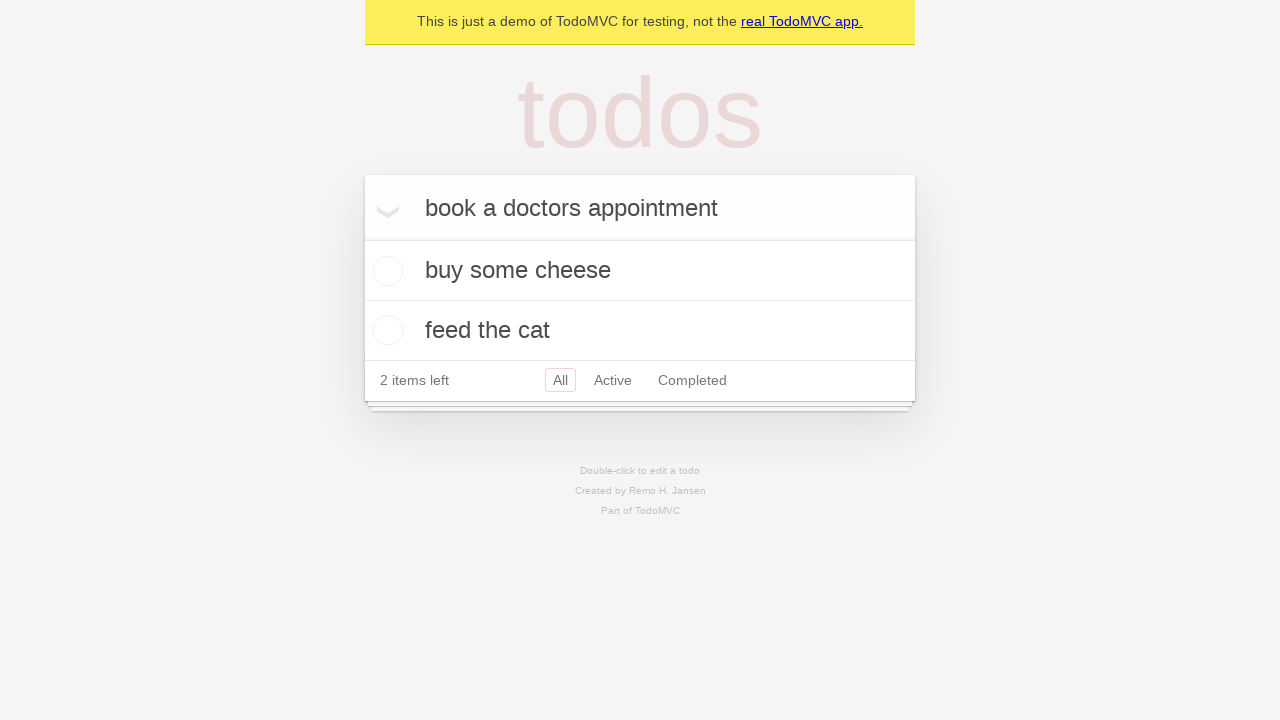

Pressed Enter to add 'book a doctors appointment' to the todo list on internal:attr=[placeholder="What needs to be done?"i]
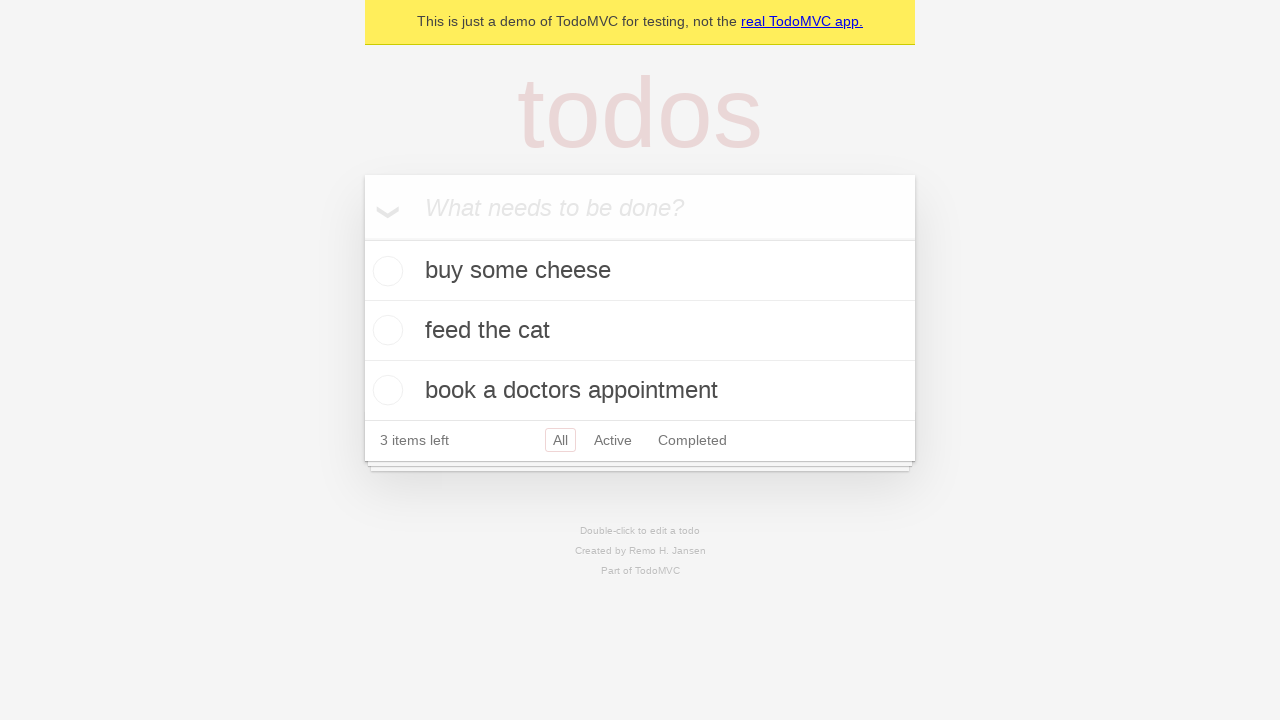

Clicked 'Mark all as complete' checkbox to complete all todos at (362, 238) on internal:label="Mark all as complete"i
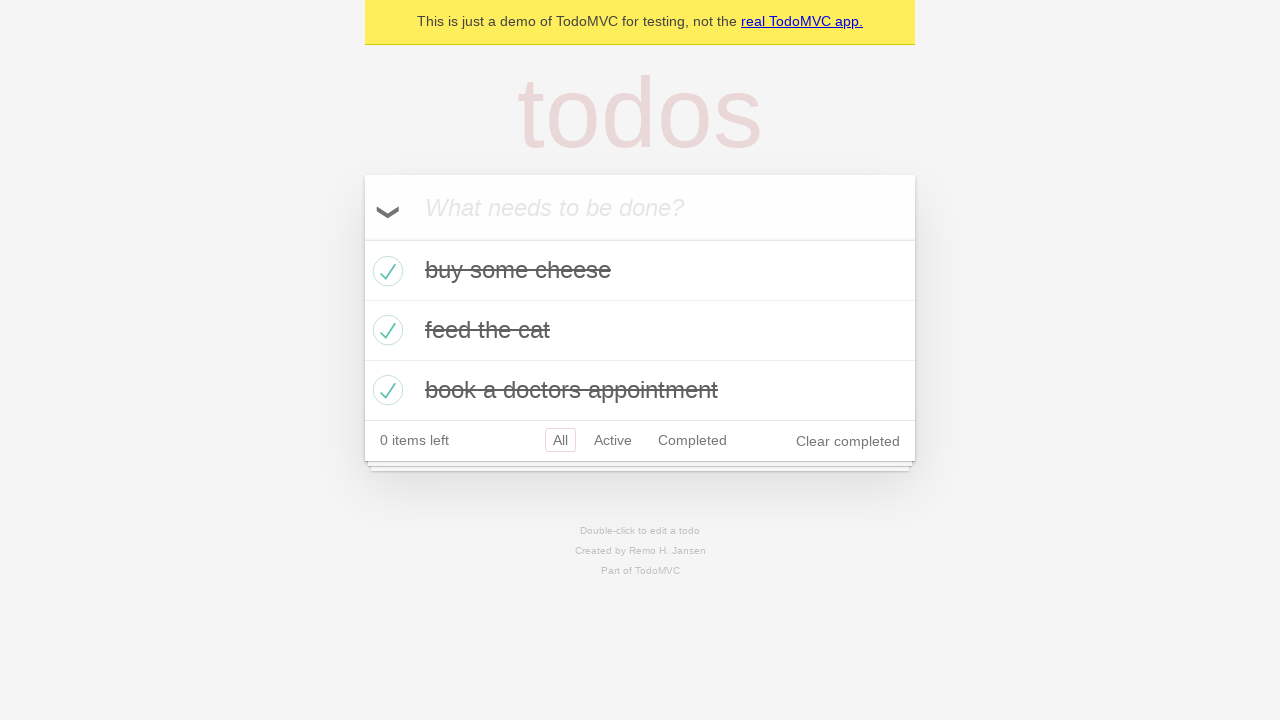

Unchecked the first todo item to mark it as incomplete at (385, 271) on internal:testid=[data-testid="todo-item"s] >> nth=0 >> internal:role=checkbox
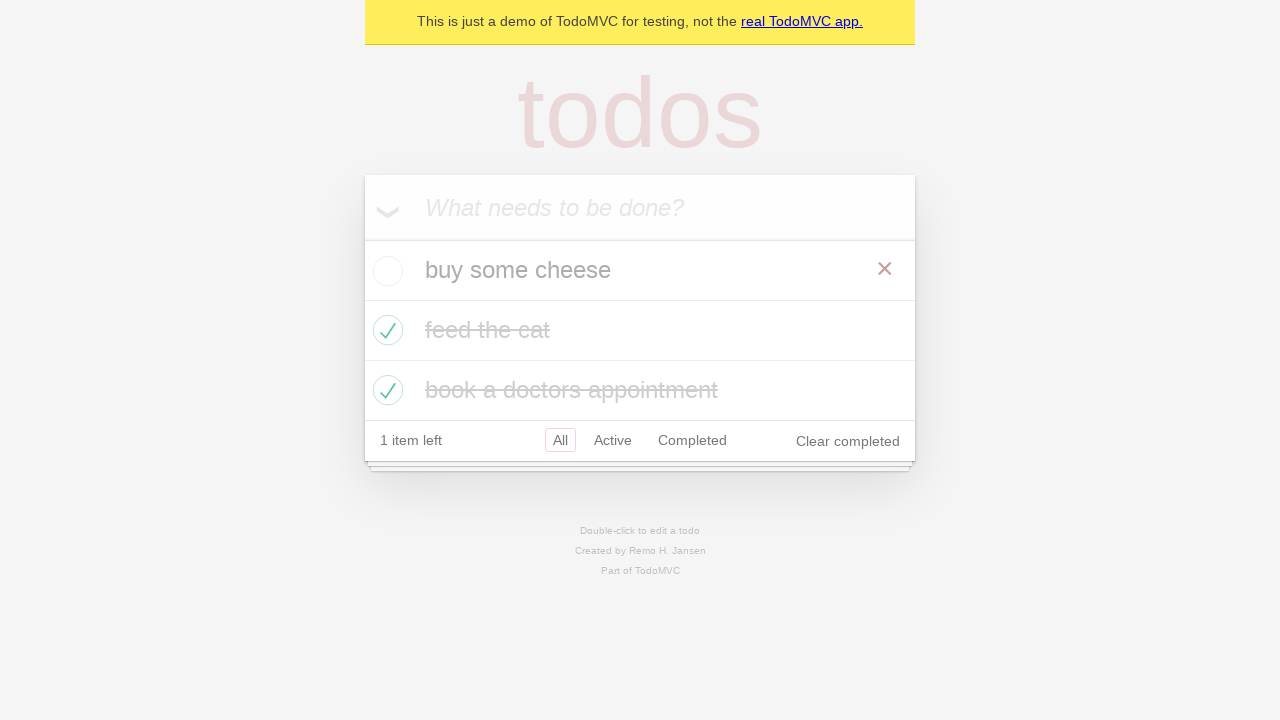

Checked the first todo item again to mark it as complete at (385, 271) on internal:testid=[data-testid="todo-item"s] >> nth=0 >> internal:role=checkbox
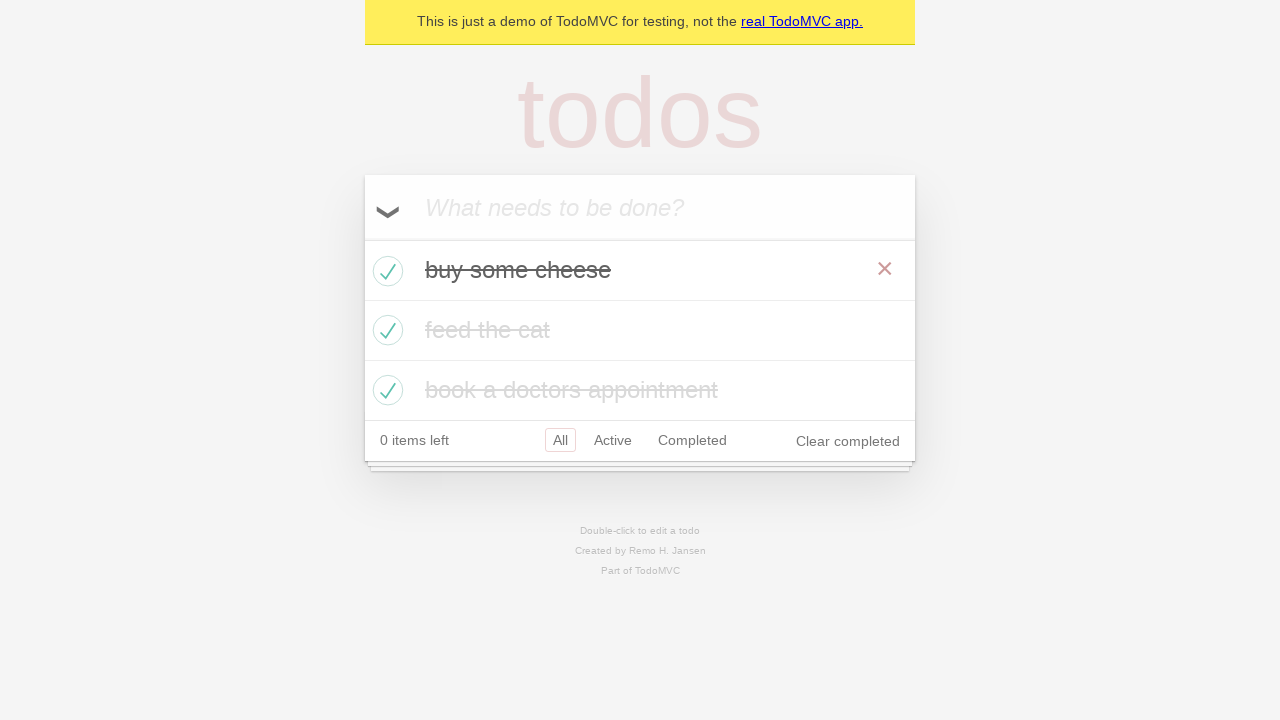

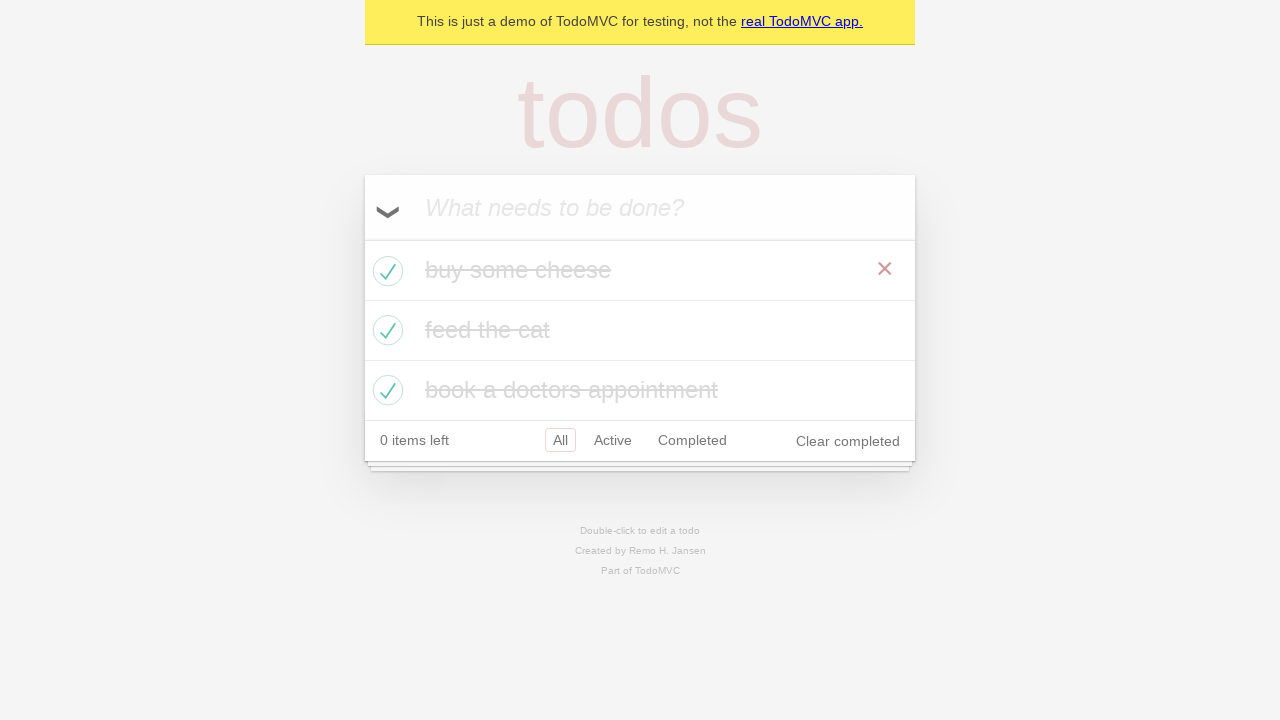